Tests the terminal portfolio's resume command by typing it into the command input and verifying the "Opening..." response appears

Starting URL: https://marko-avram-terminal-portfolio.vercel.app/

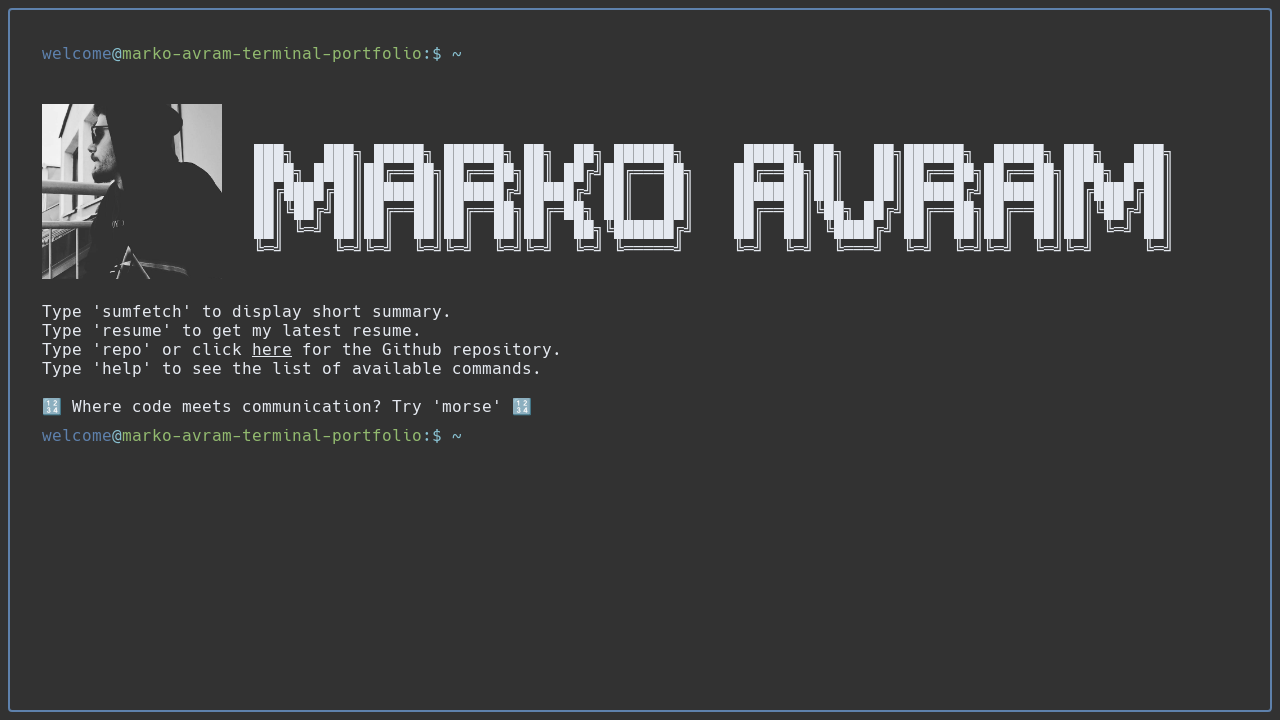

Clicked on the command input textbox at (854, 436) on internal:role=textbox[name="welcome@marko-avram-terminal-"i]
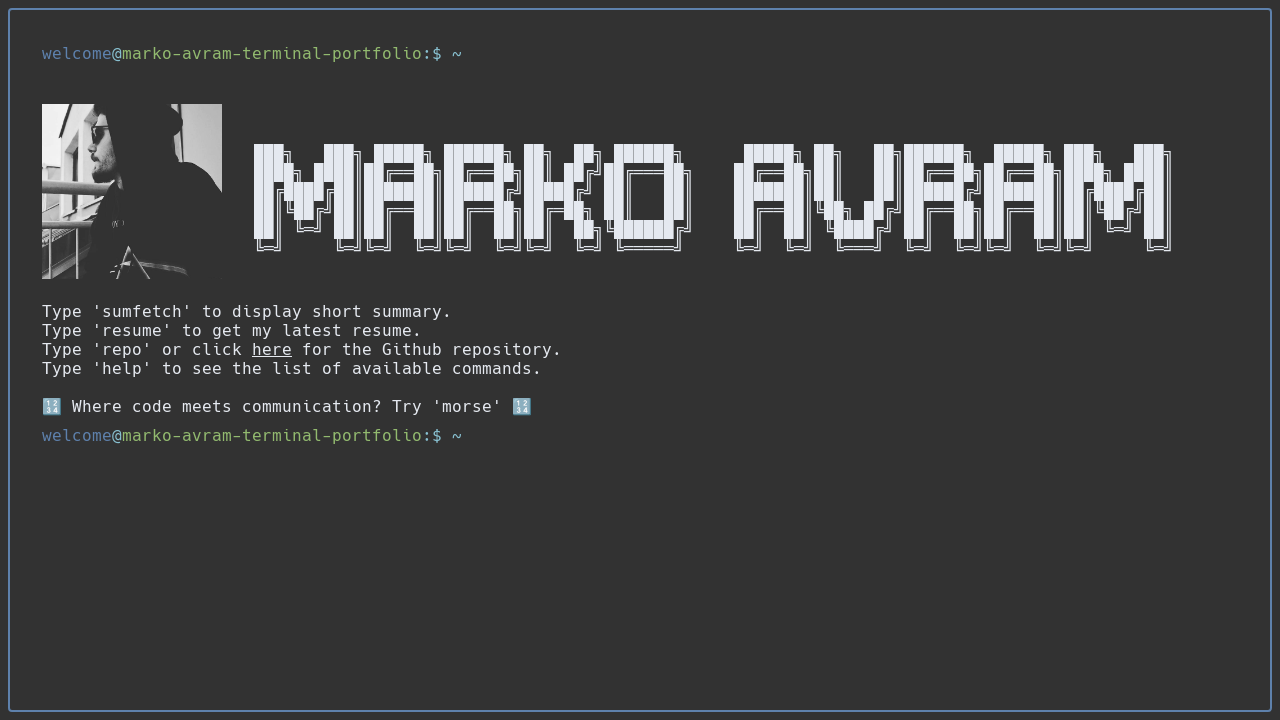

Filled command input with 'resume' on internal:role=textbox[name="welcome@marko-avram-terminal-"i]
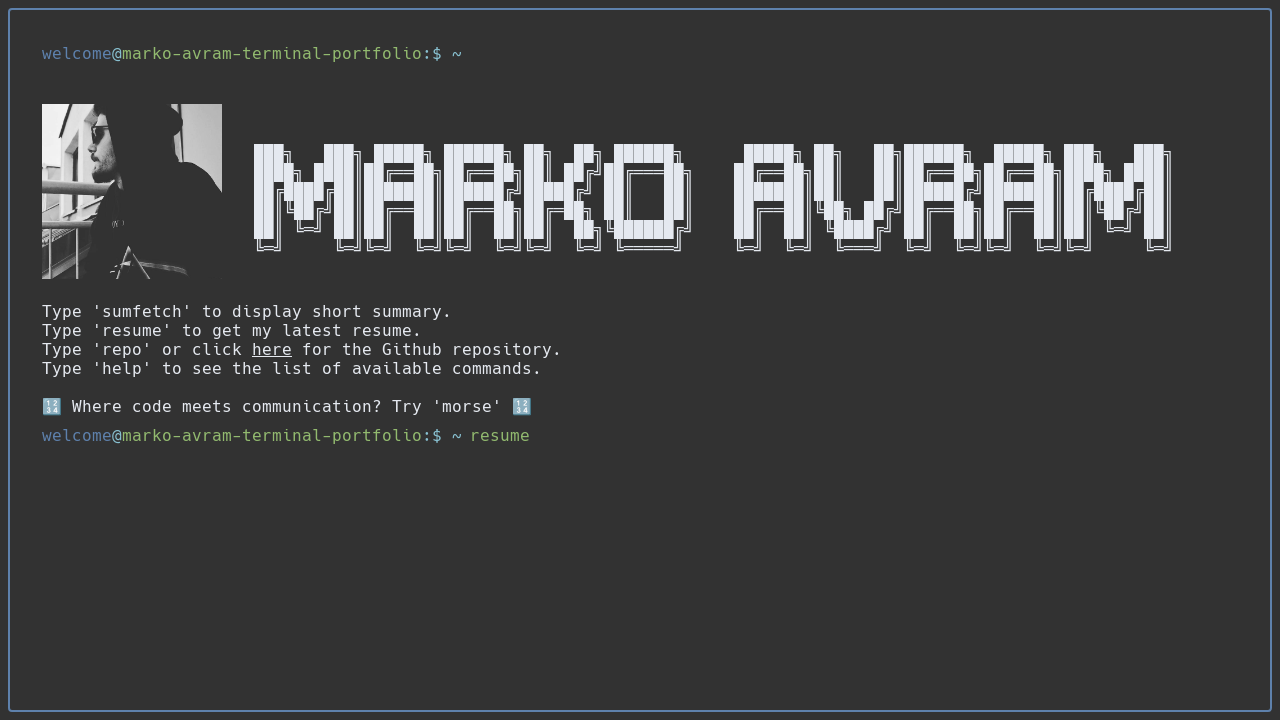

Pressed Enter to submit the resume command on internal:role=textbox[name="welcome@marko-avram-terminal-"i]
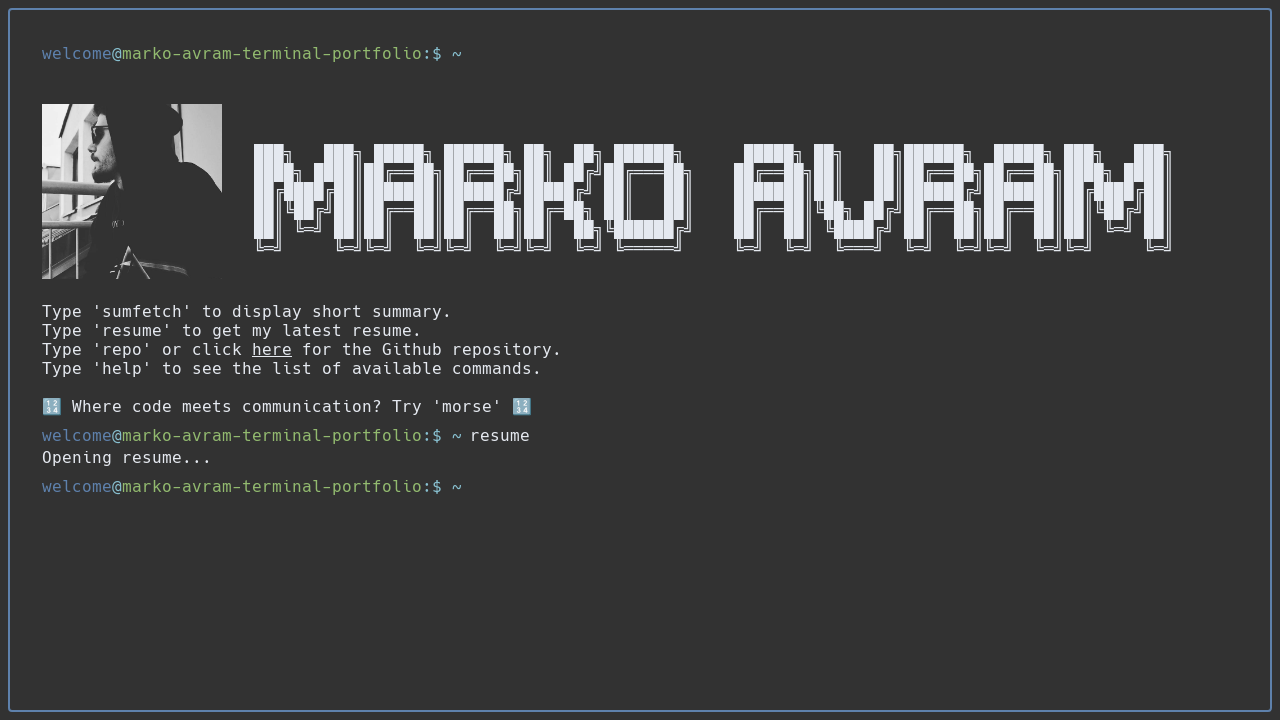

Verified 'Opening...' response appeared after resume command
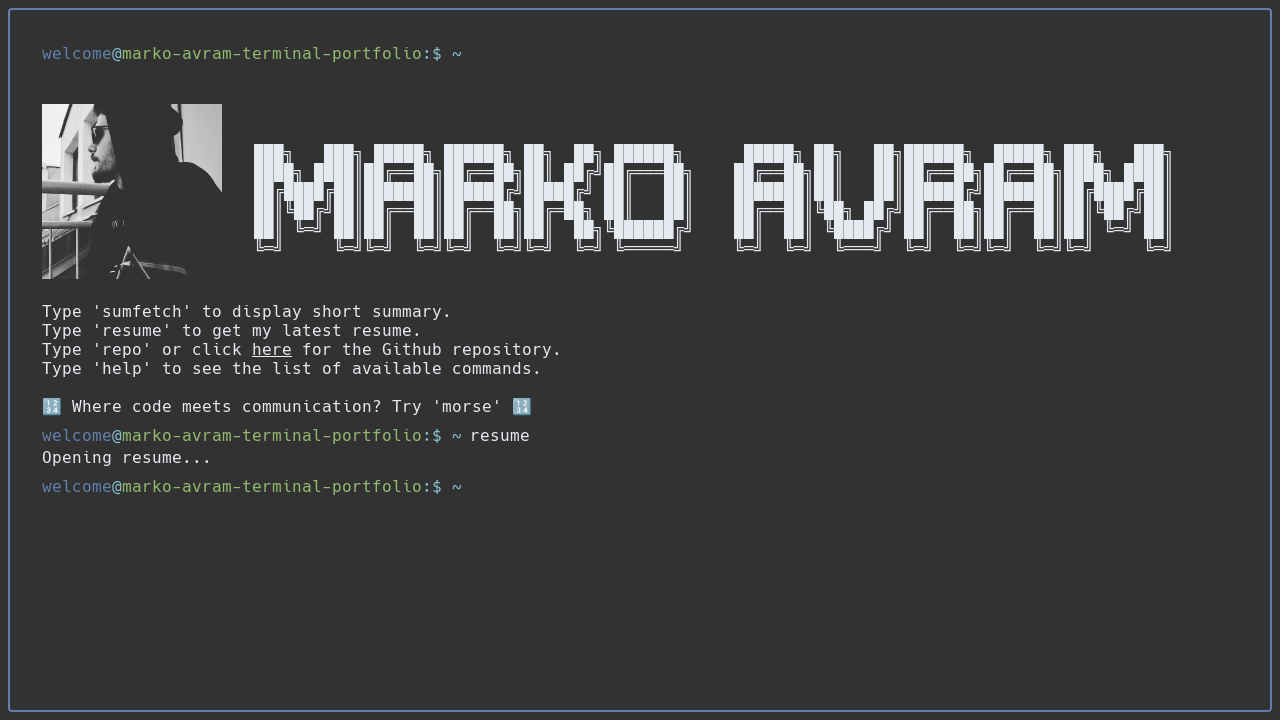

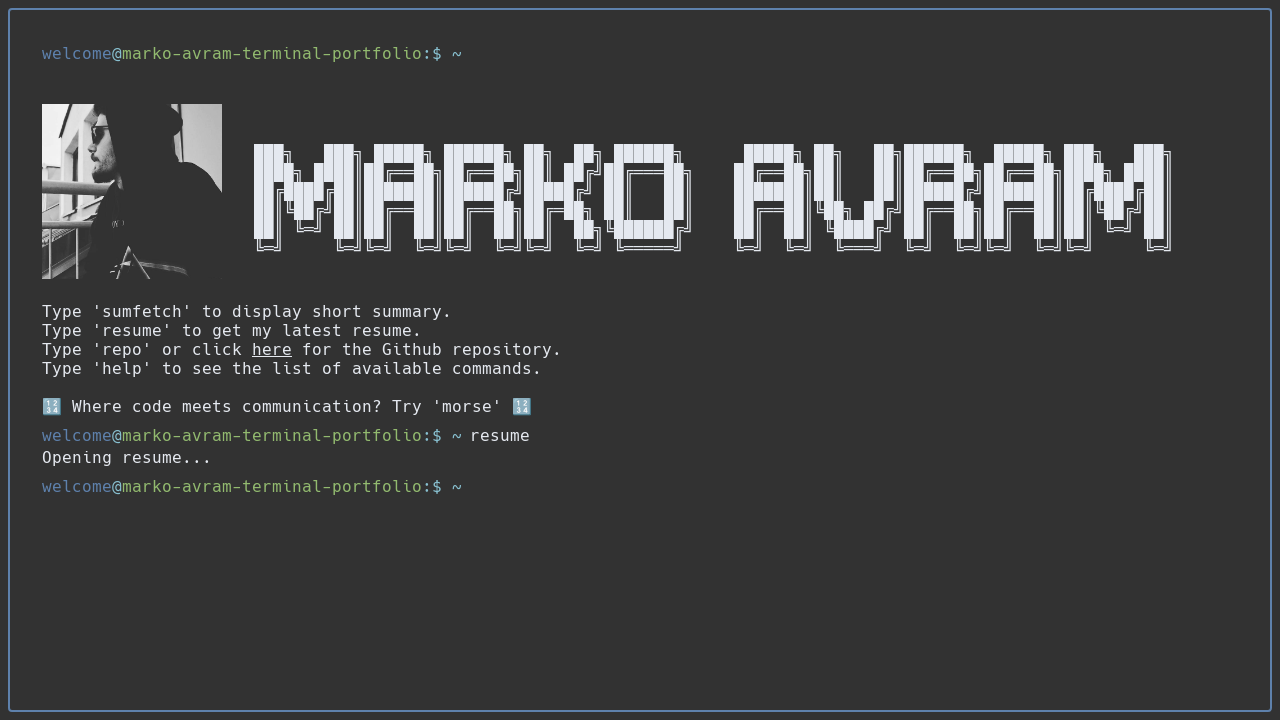